Tests an explicit wait exercise by waiting for a price to change to $100, clicking a book button, calculating an answer from a displayed value using a mathematical formula, entering the result, and submitting.

Starting URL: http://suninjuly.github.io/explicit_wait2.html

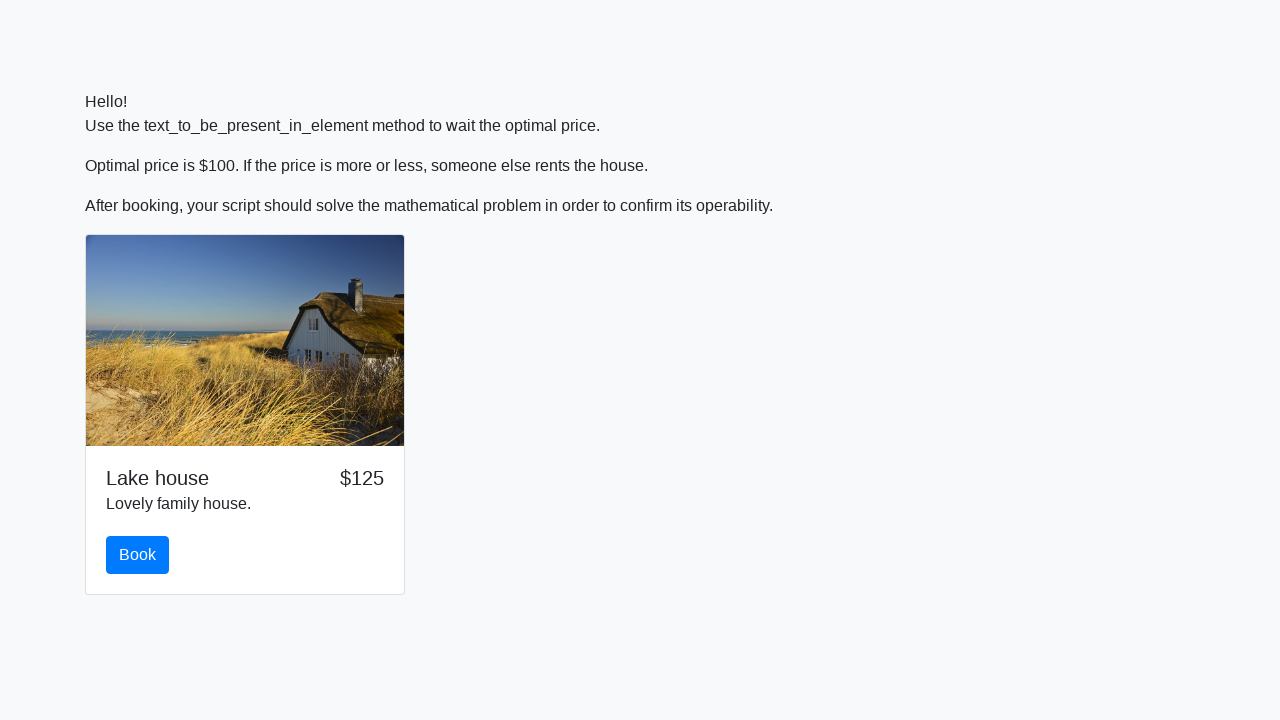

Waited for price to change to $100
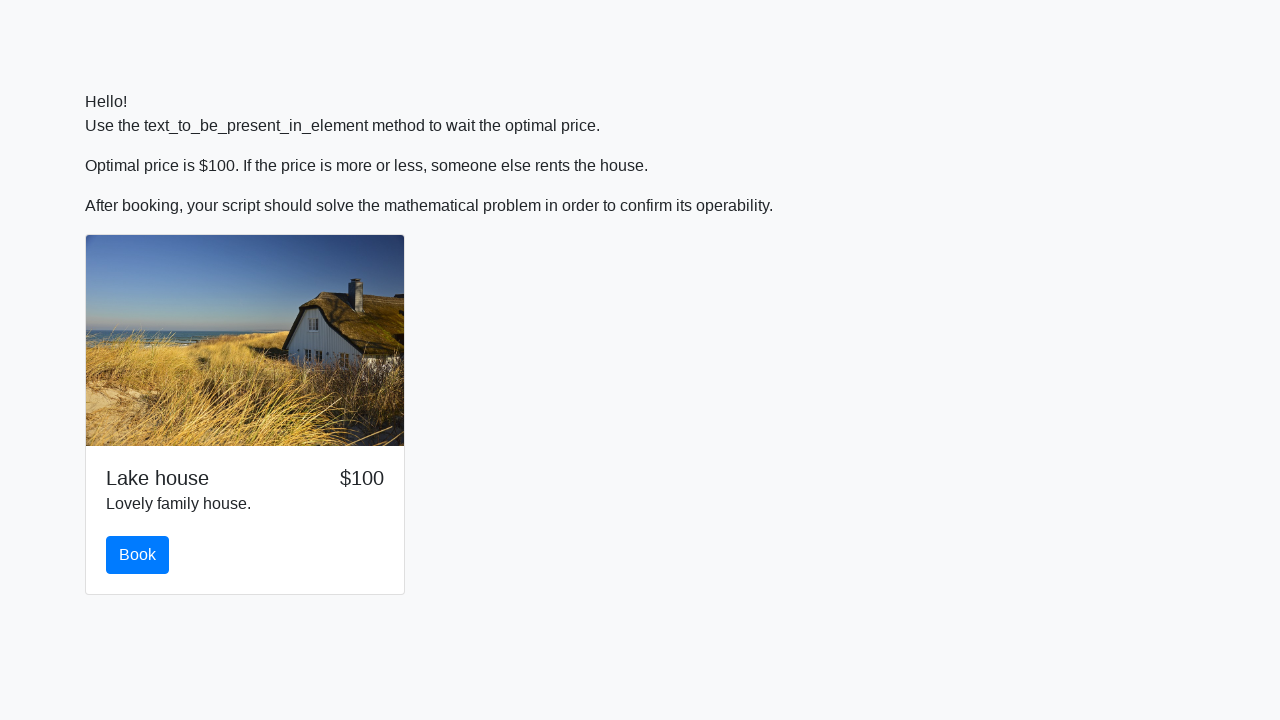

Clicked the book button at (138, 555) on button#book.btn
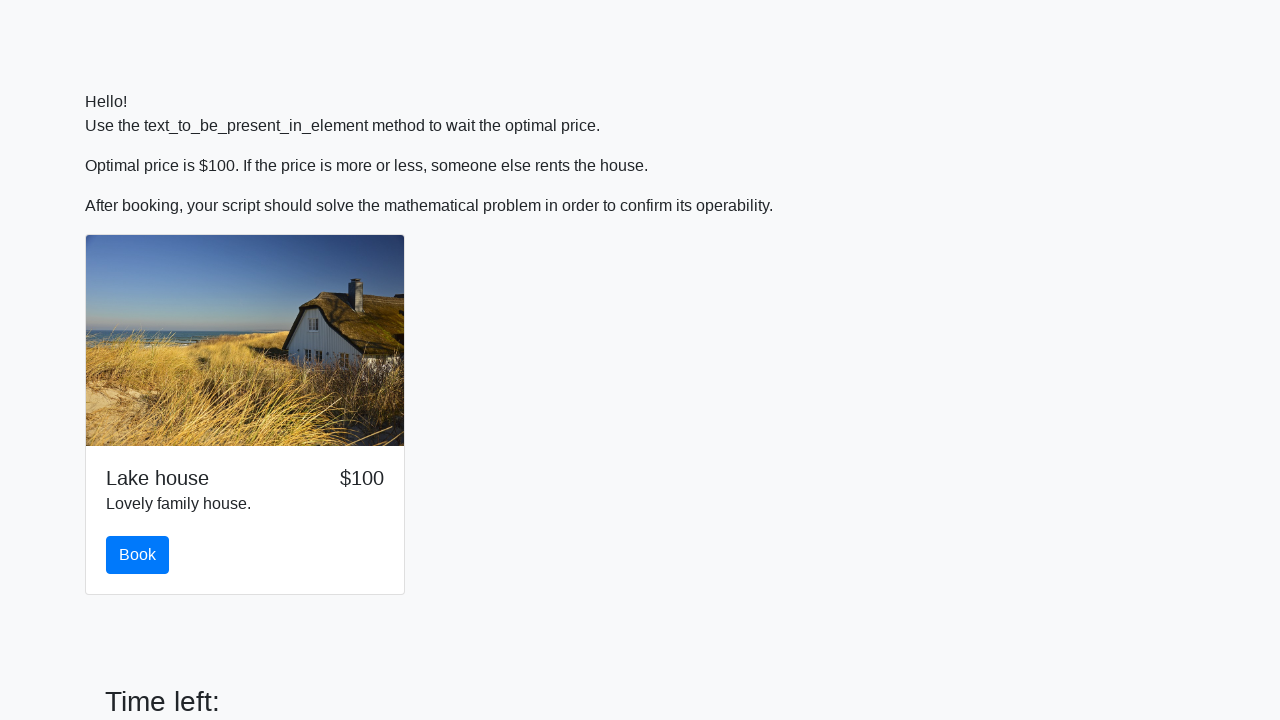

Retrieved x value from span element: 637
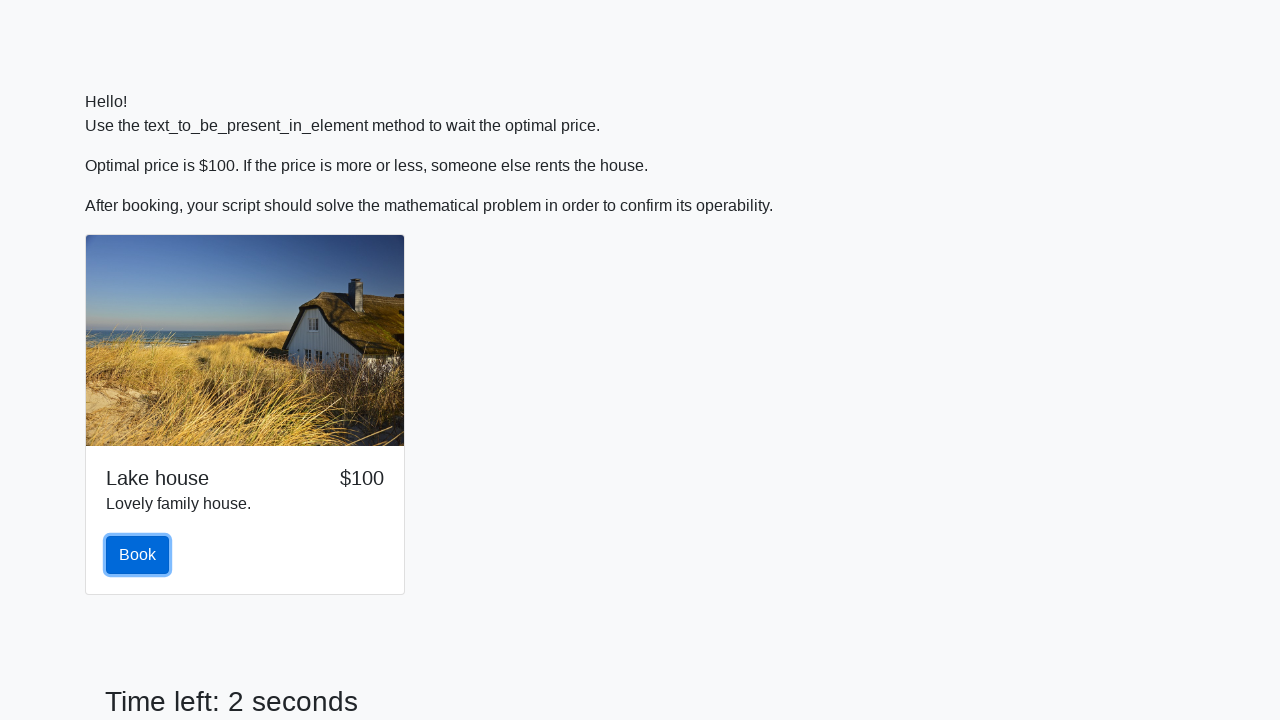

Calculated answer using formula: 2.094420157340681
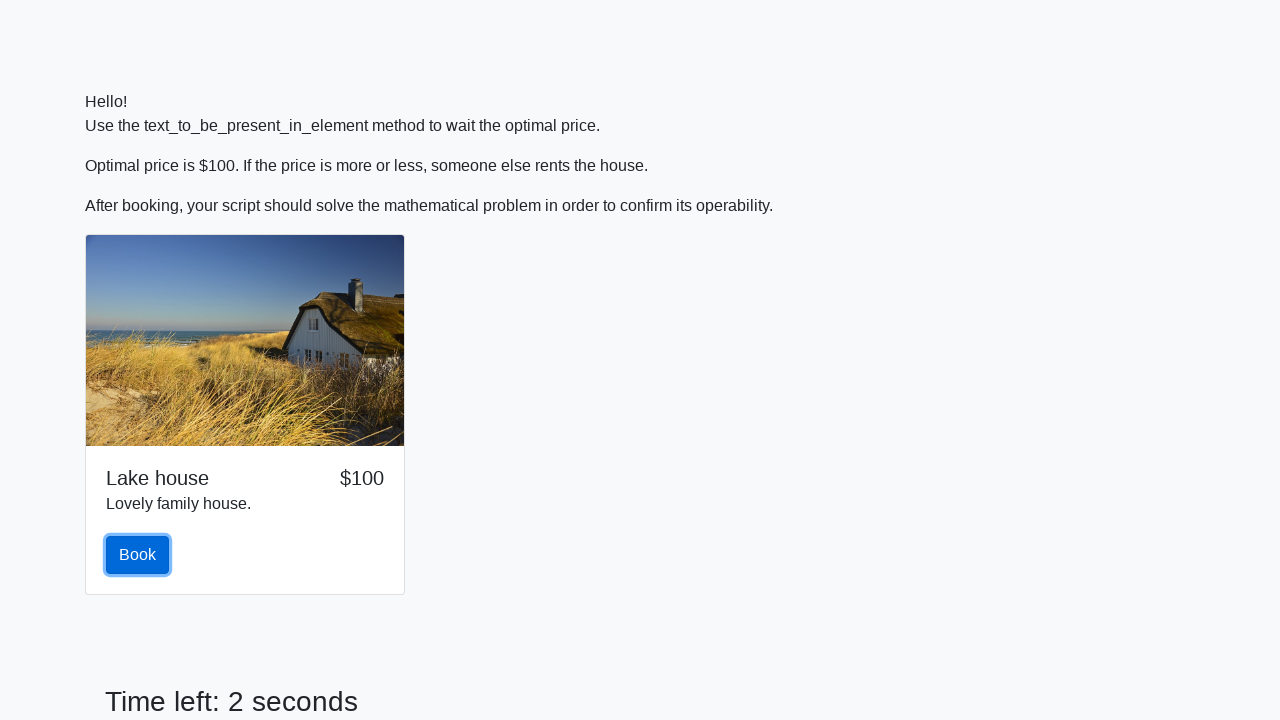

Filled answer field with calculated value: 2.094420157340681 on #answer
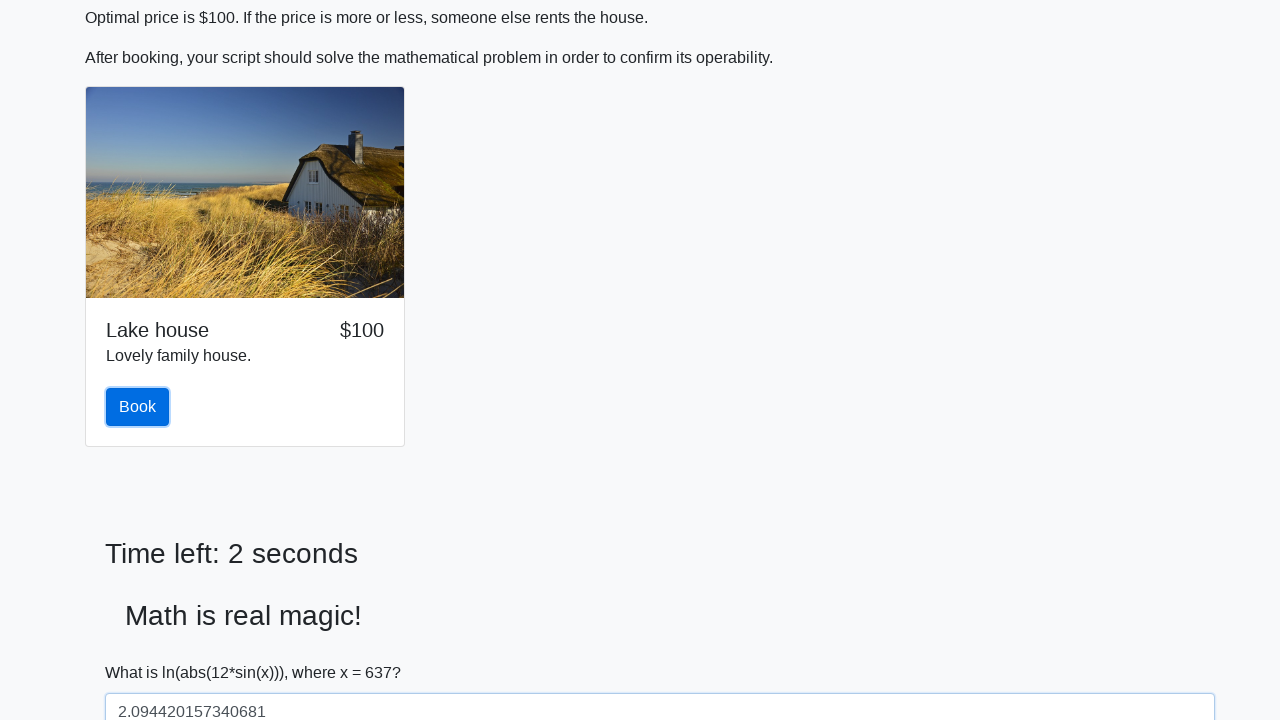

Clicked the solve button to submit answer at (143, 651) on button#solve.btn
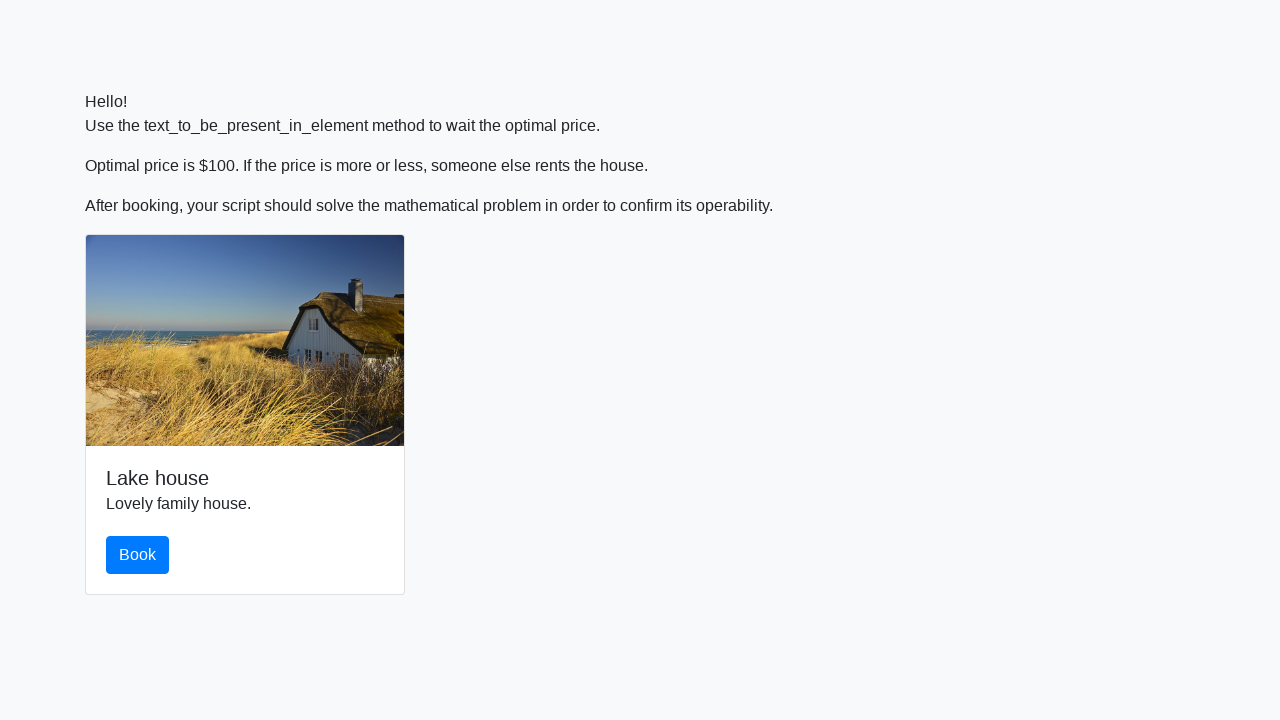

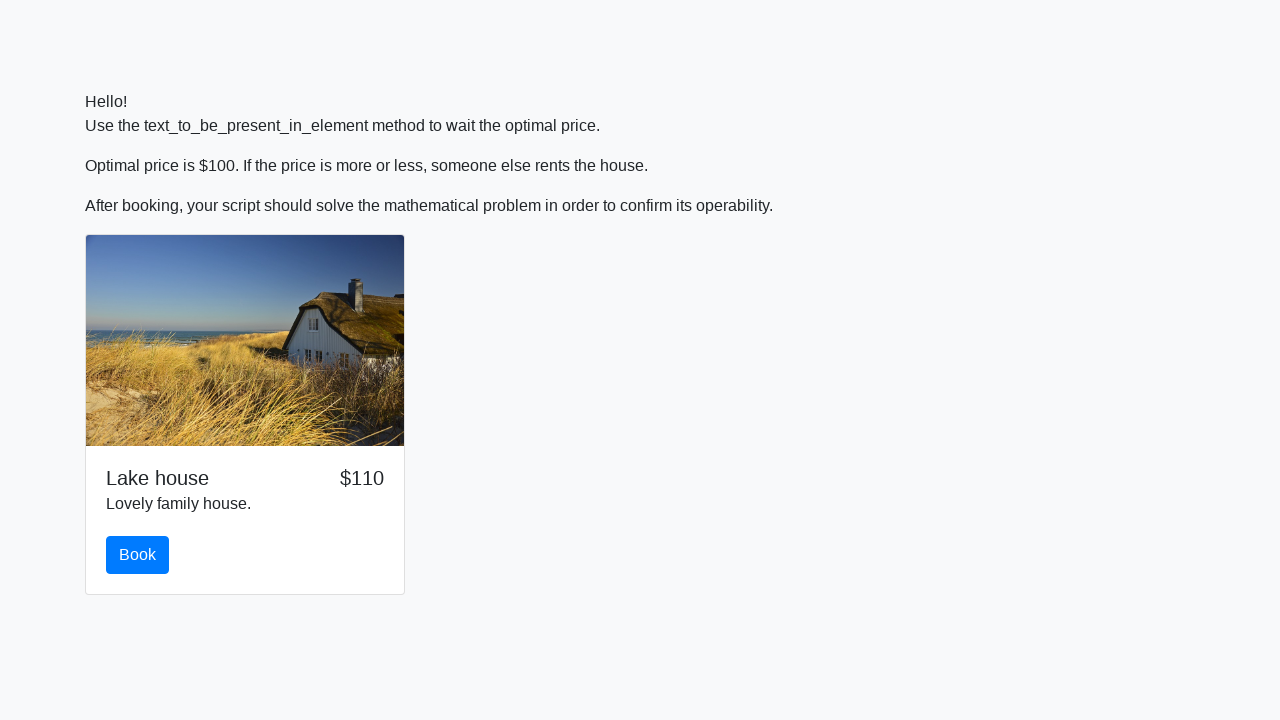